Tests XPath locator strategies using following-sibling and parent axes to locate and verify button elements on an automation practice page

Starting URL: https://rahulshettyacademy.com/AutomationPractice/

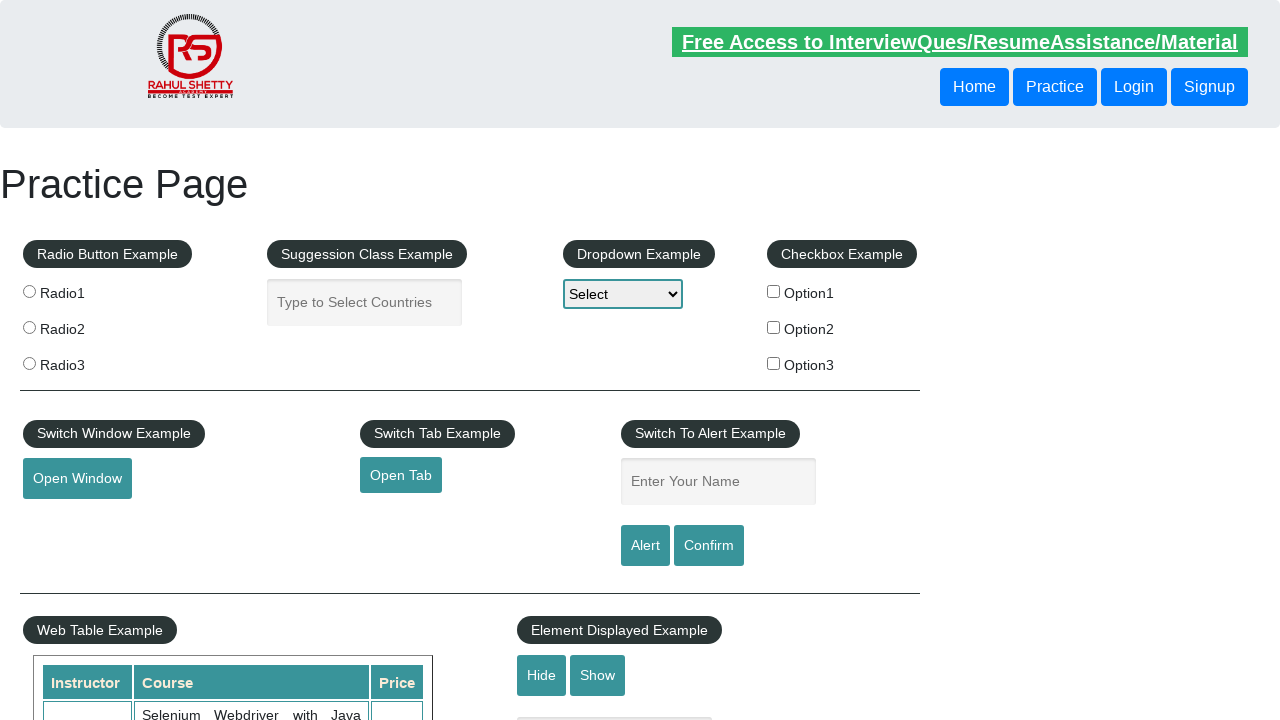

Located second button using following-sibling XPath axis
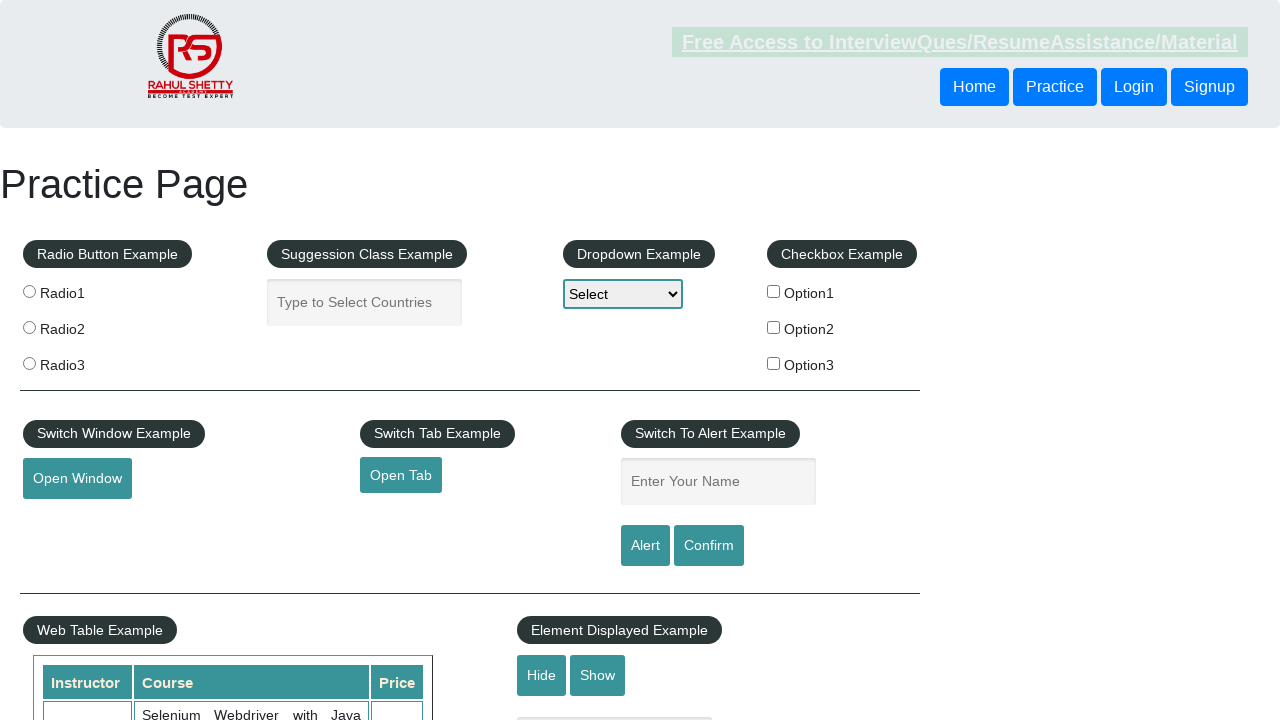

Verified second button is visible using following-sibling locator
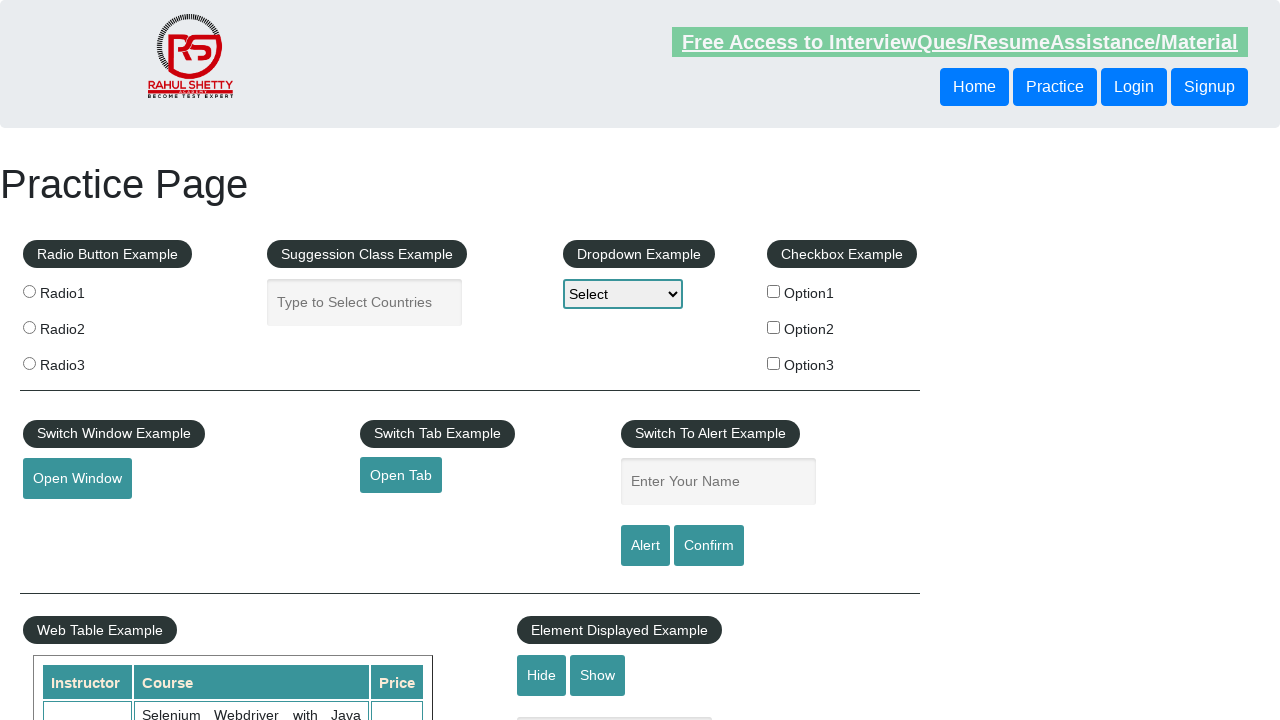

Located second button using parent XPath axis
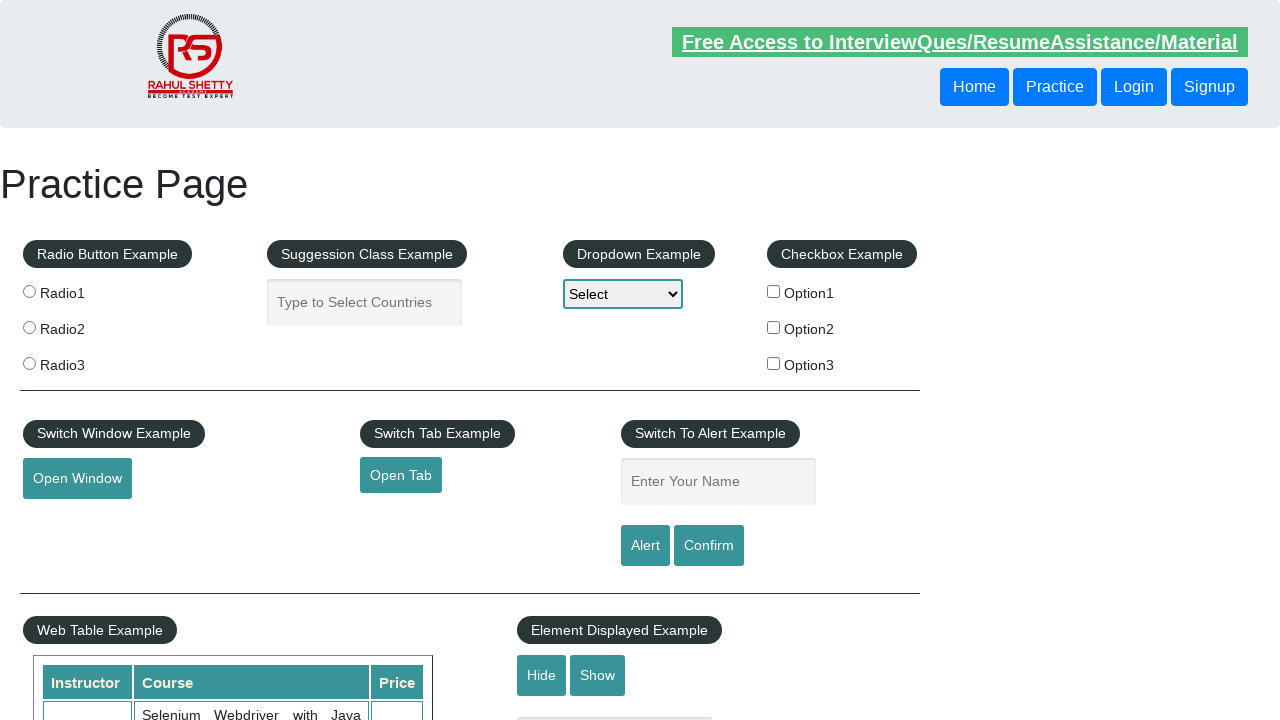

Verified second button is visible using parent locator
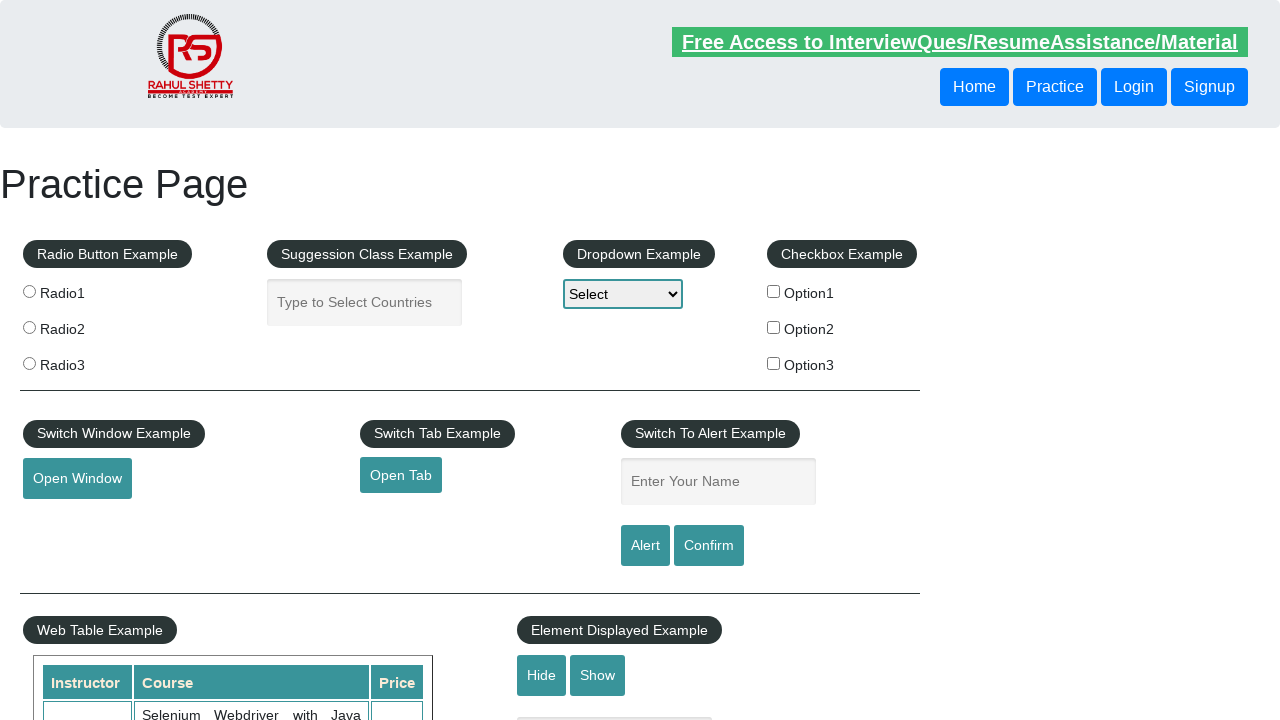

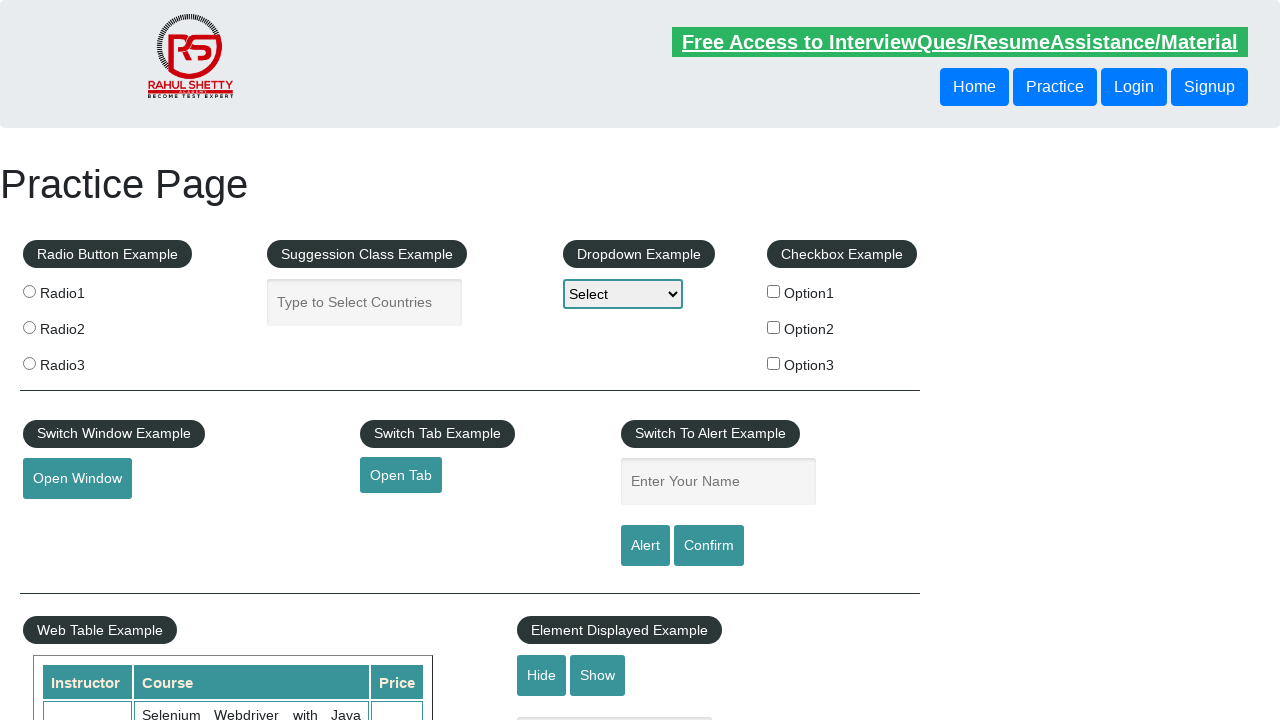